Tests checkbox functionality by verifying initial states, selecting Option 2 and Option 3, and confirming the result displays the selected values

Starting URL: https://kristinek.github.io/site/examples/actions

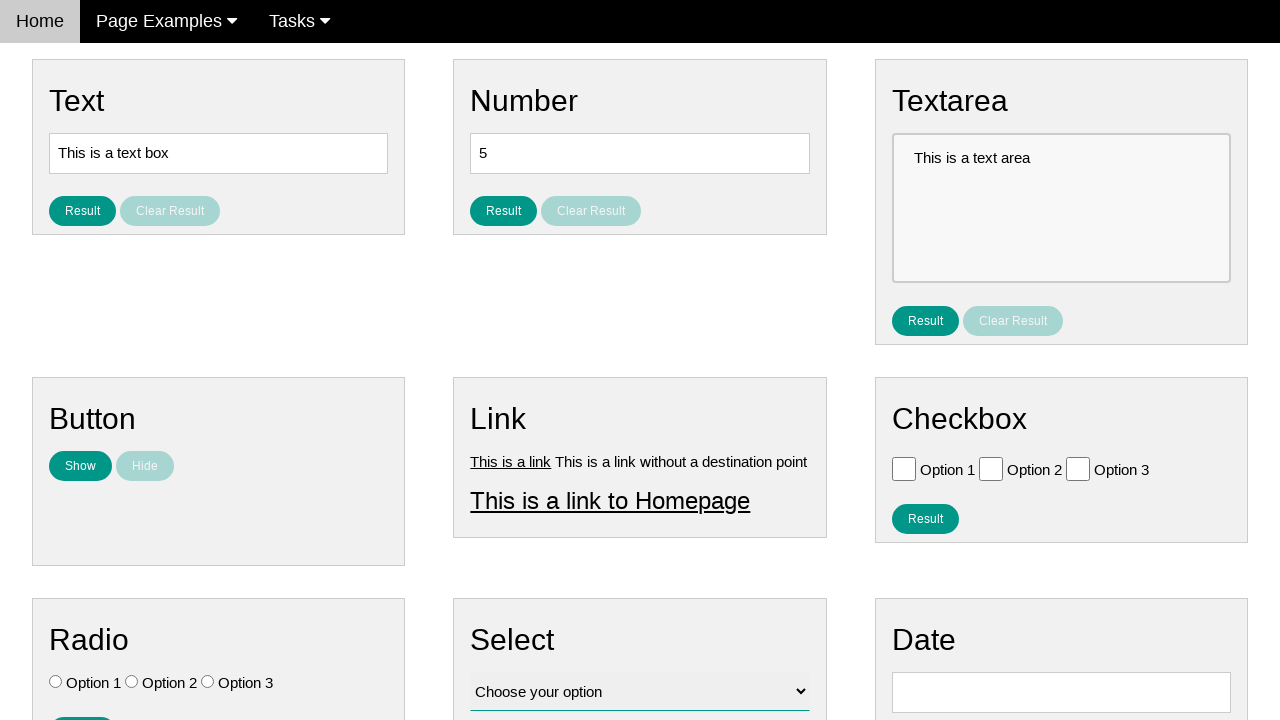

Located all checkboxes on the page
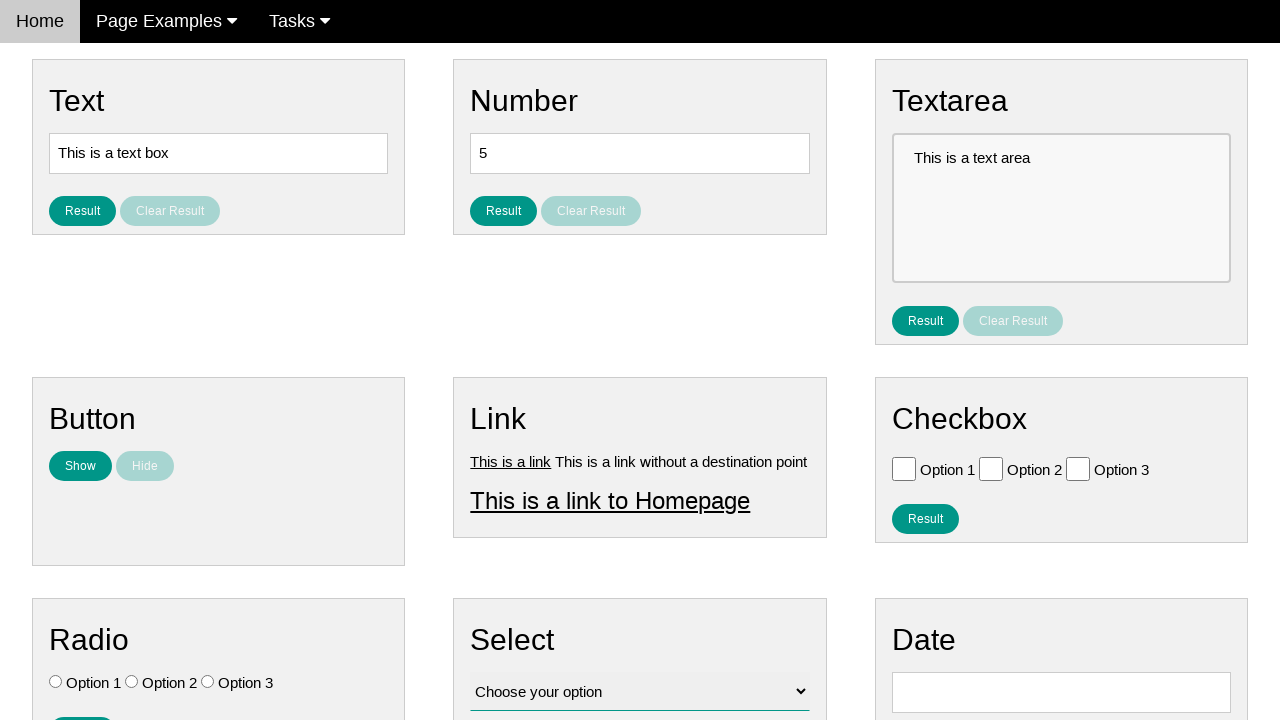

Counted 3 checkboxes
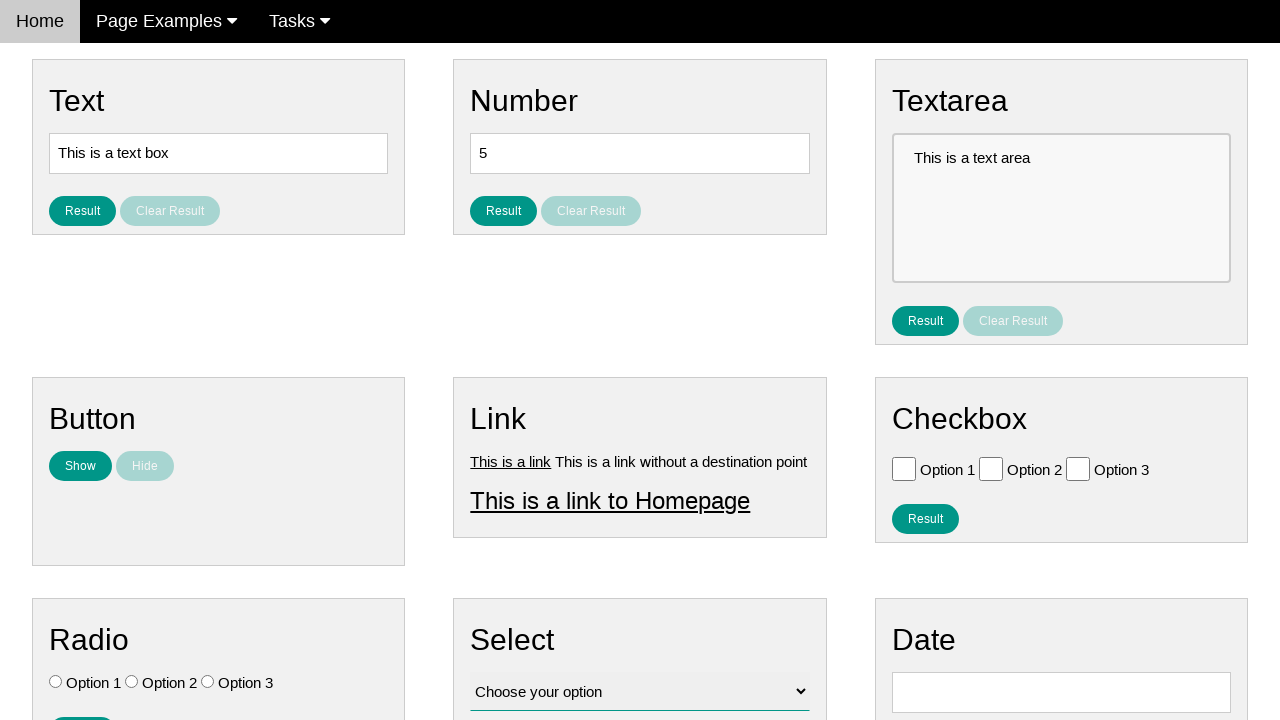

Selected checkbox 0
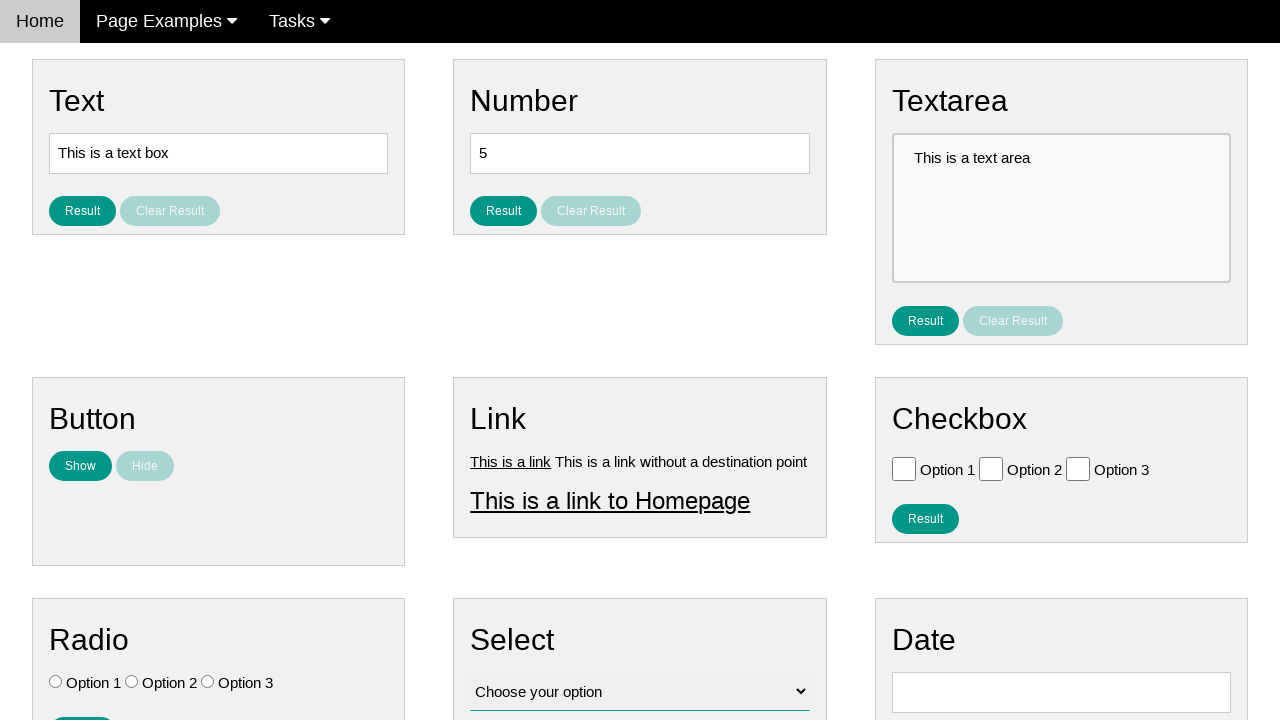

Verified checkbox 0 is initially unchecked
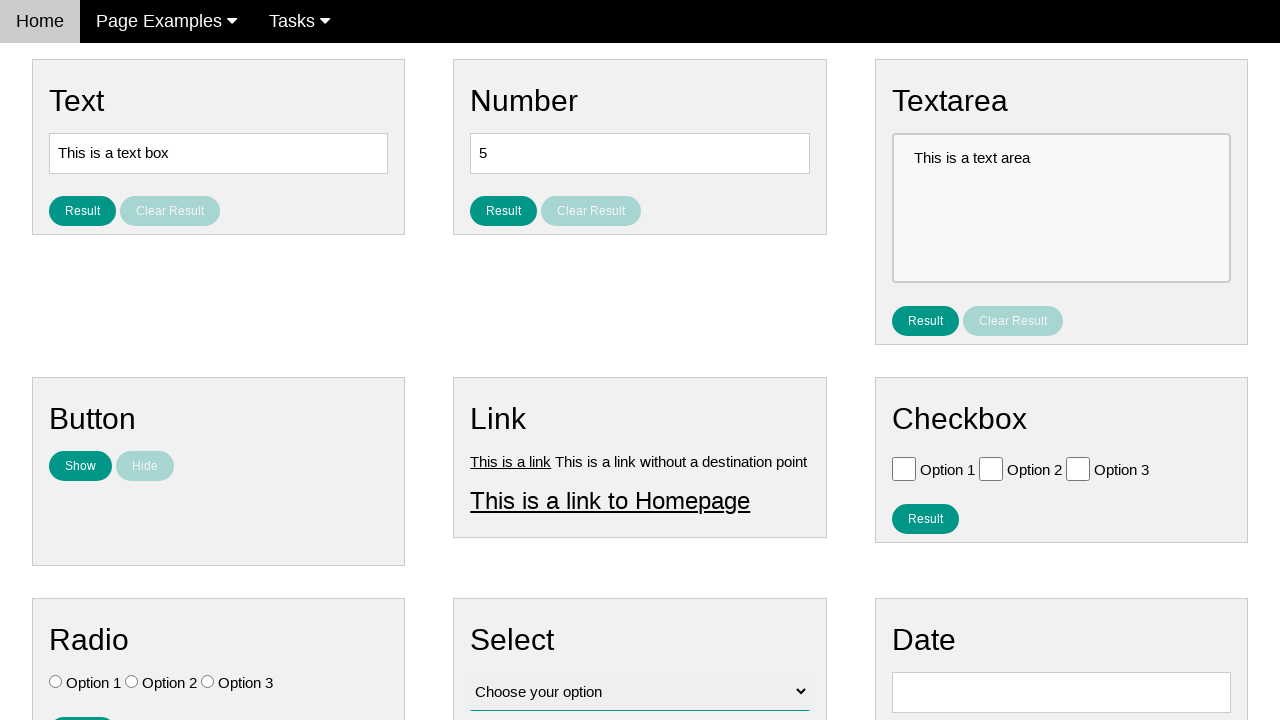

Clicked checkbox 0 to select it at (904, 468) on .w3-check[type='checkbox'] >> nth=0
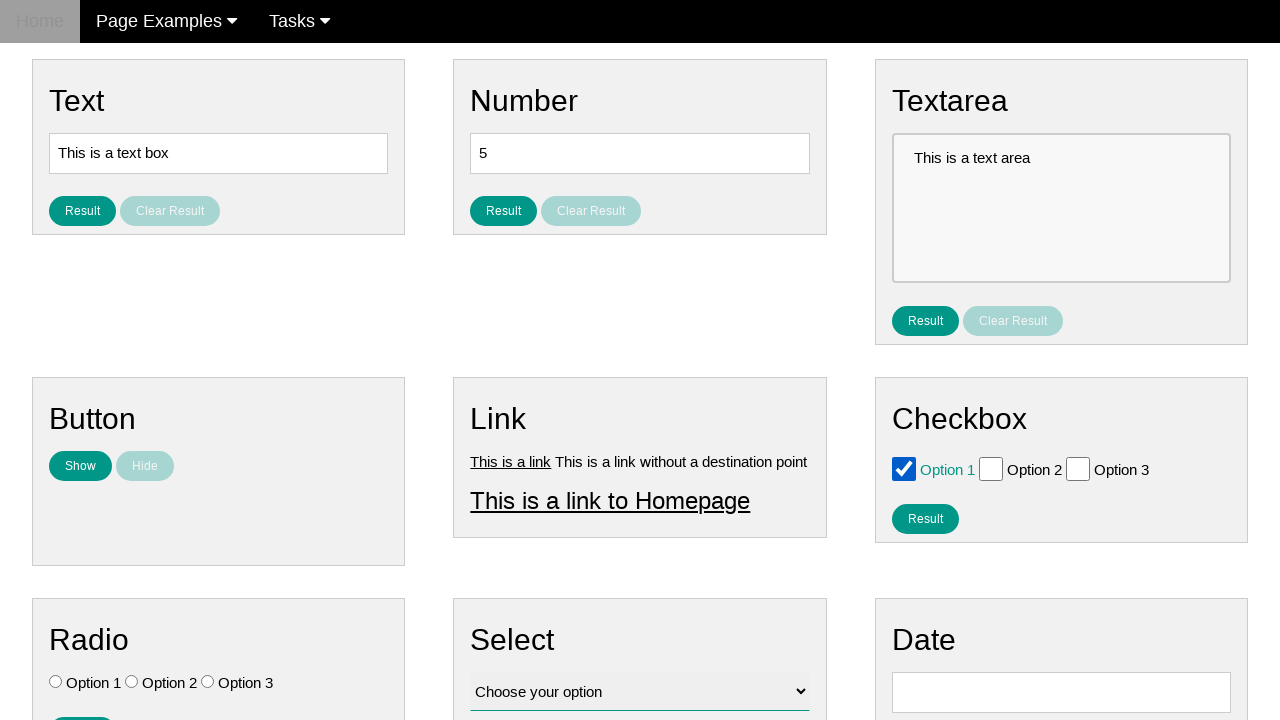

Verified checkbox 0 is now checked
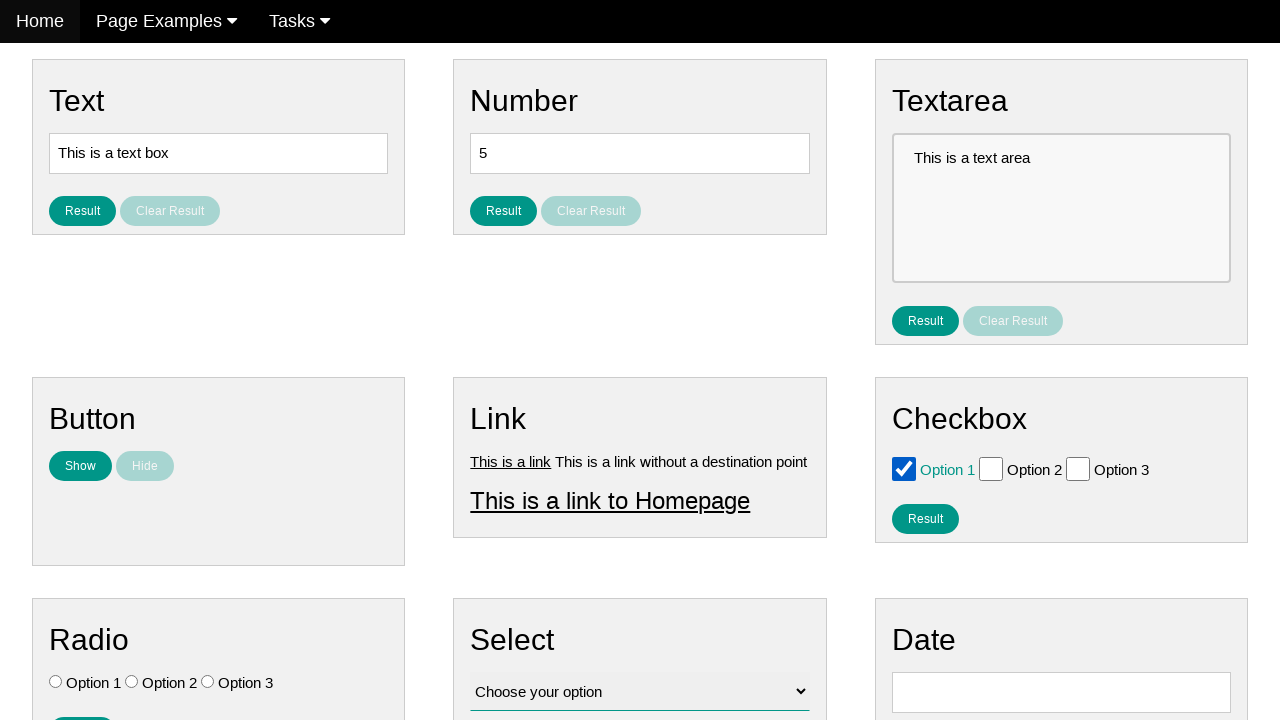

Clicked checkbox 0 to deselect it at (904, 468) on .w3-check[type='checkbox'] >> nth=0
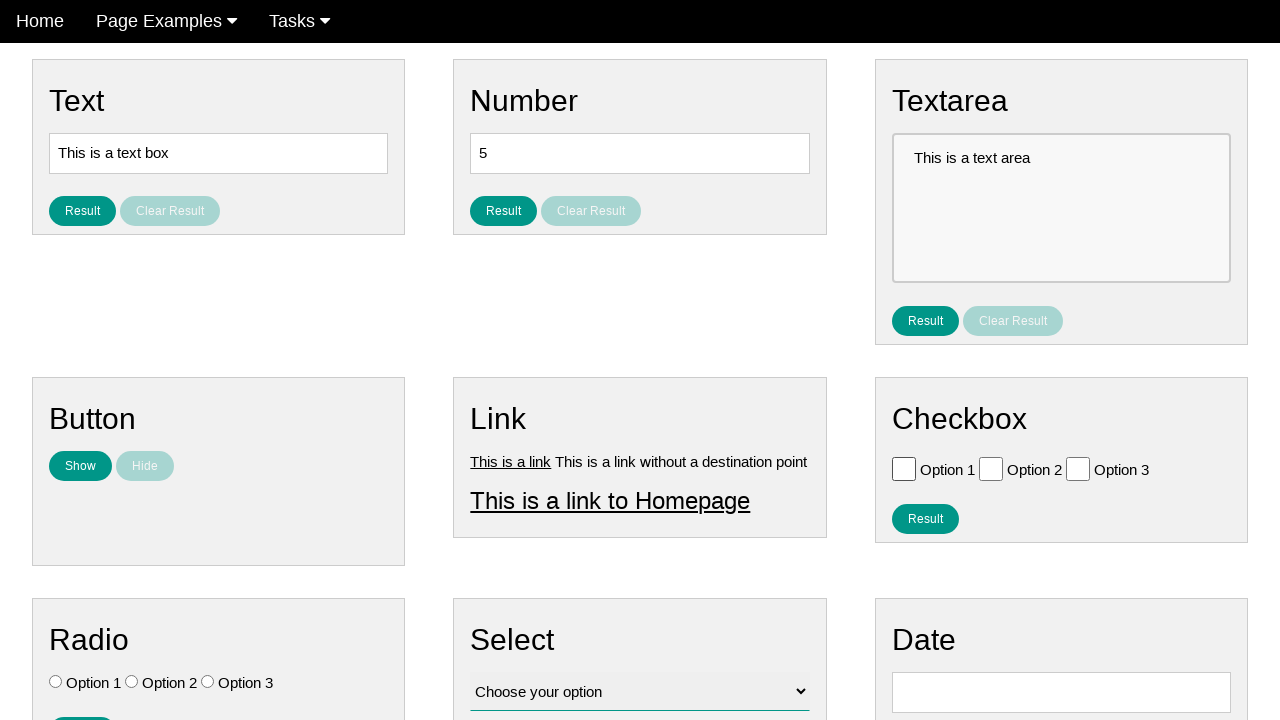

Verified checkbox 0 is now unchecked
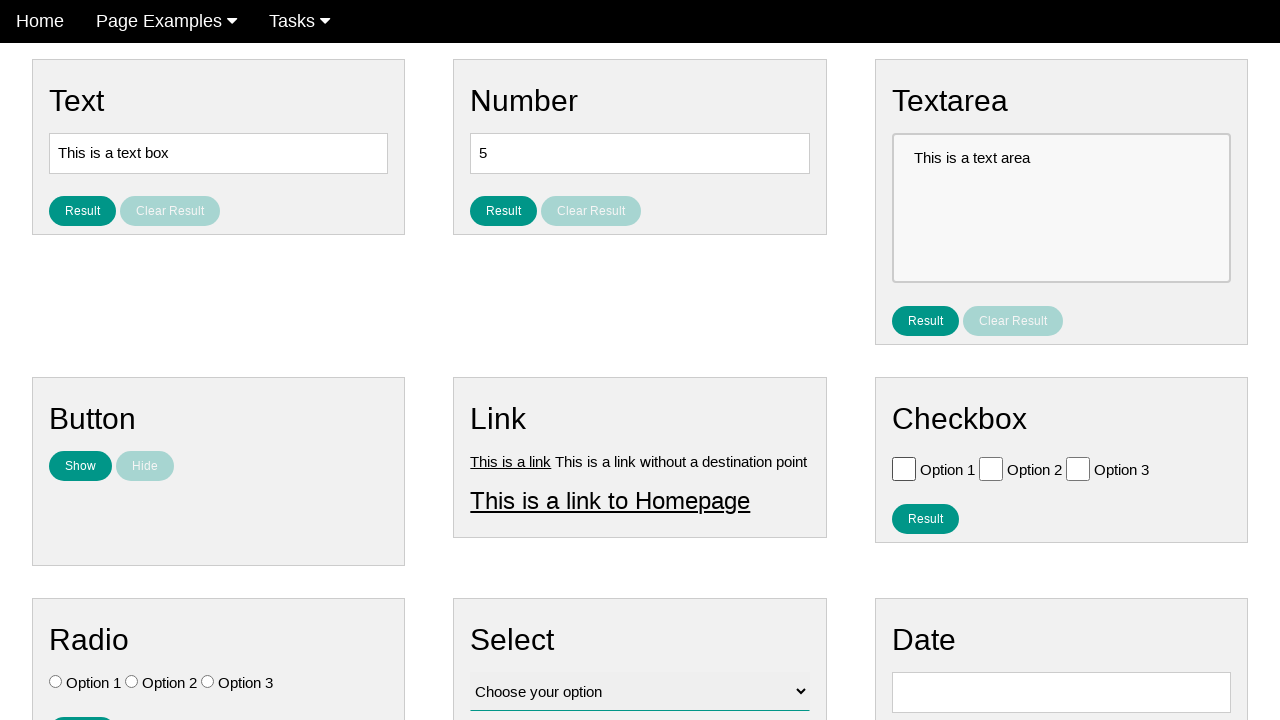

Selected checkbox 1
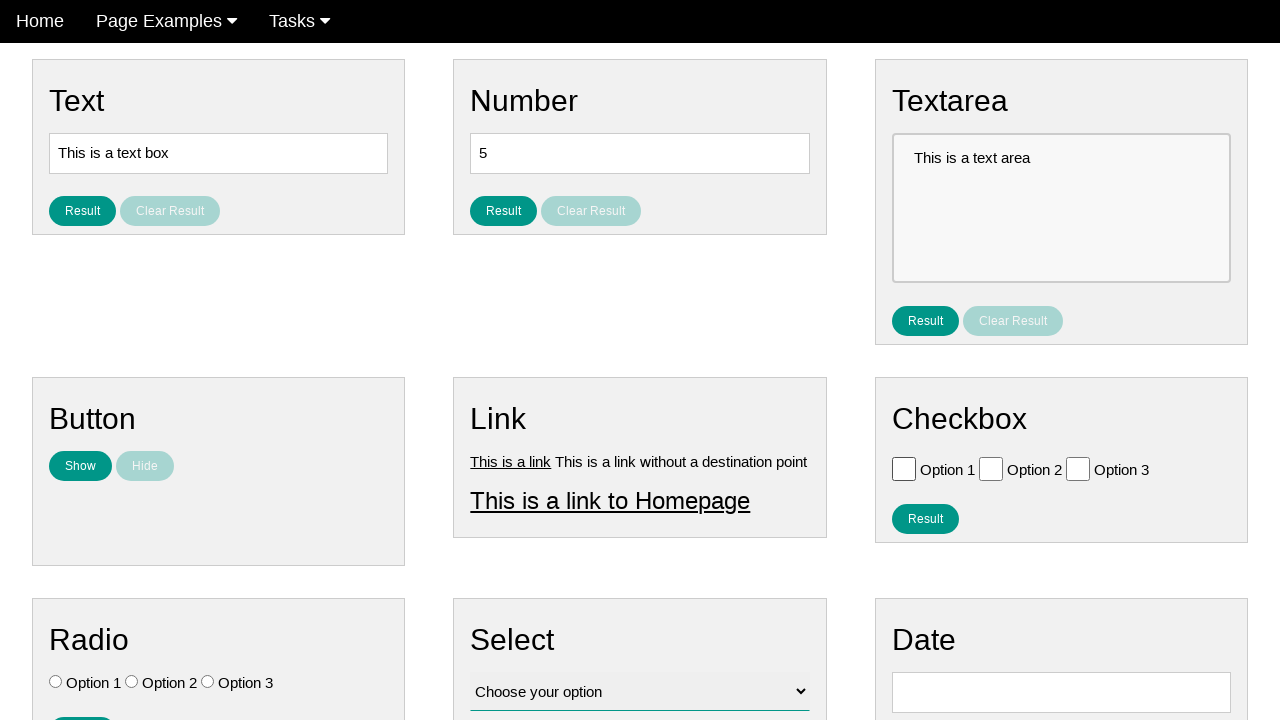

Verified checkbox 1 is initially unchecked
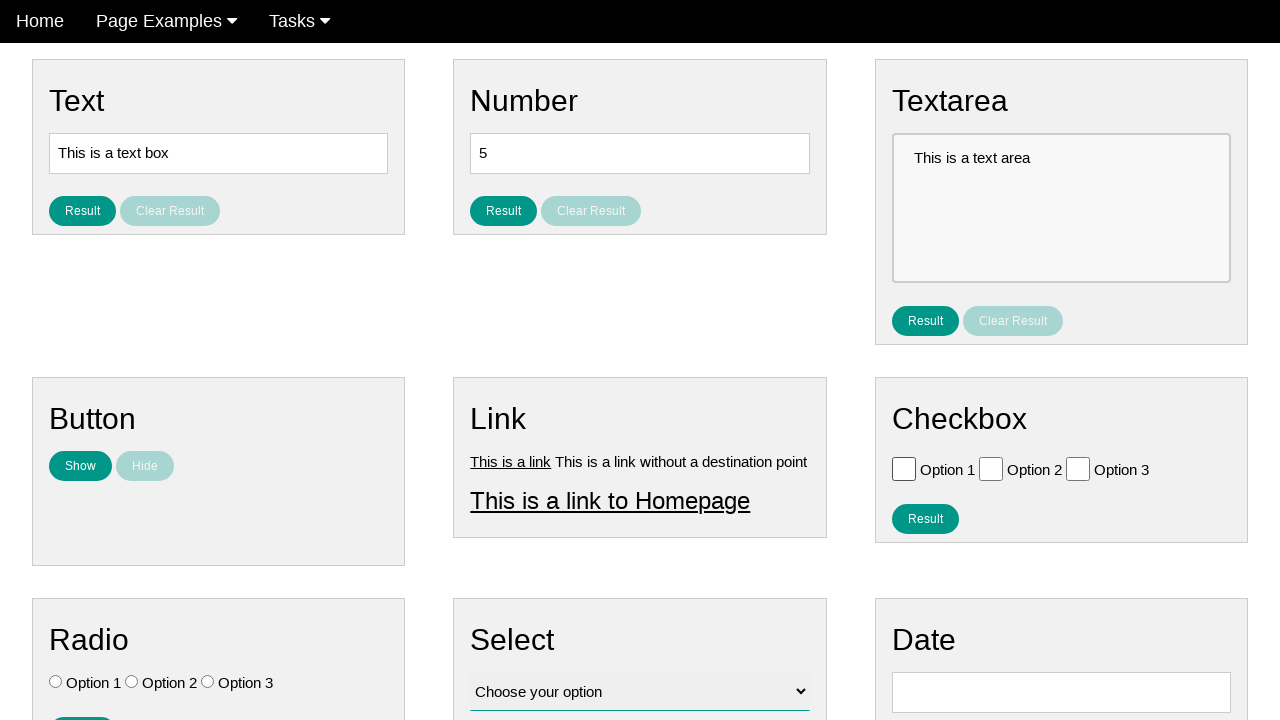

Clicked checkbox 1 to select it at (991, 468) on .w3-check[type='checkbox'] >> nth=1
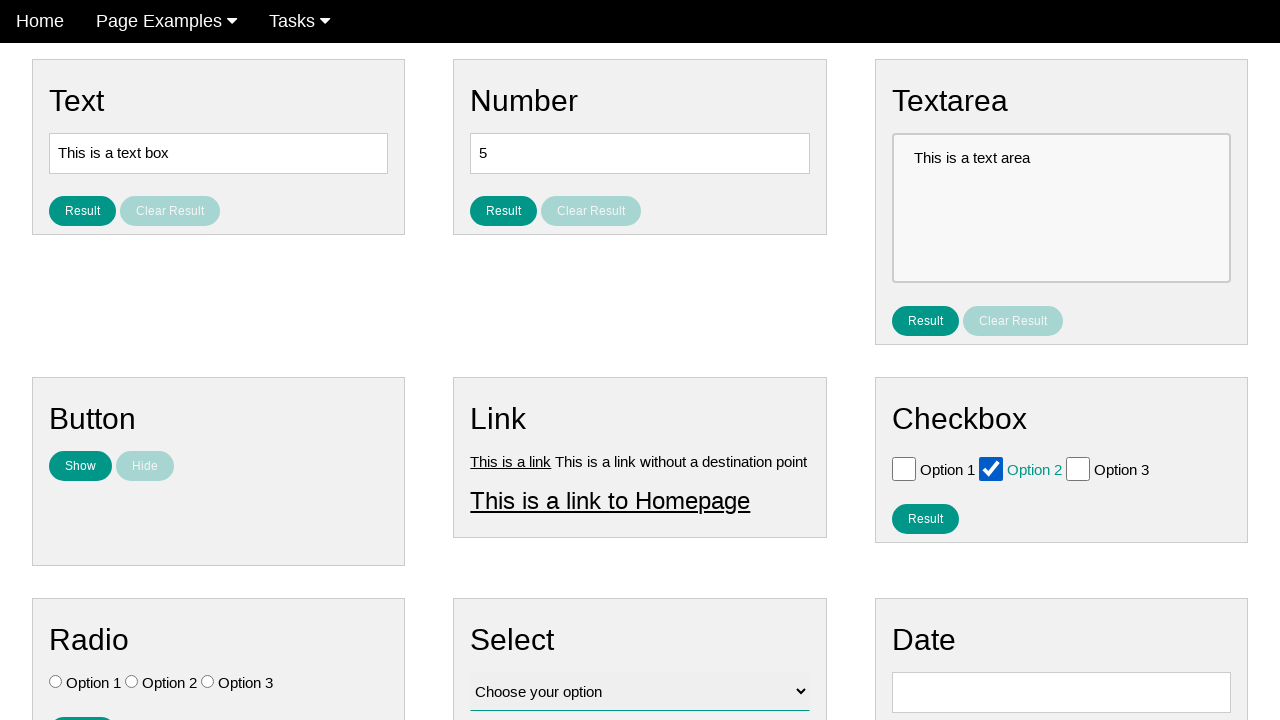

Verified checkbox 1 is now checked
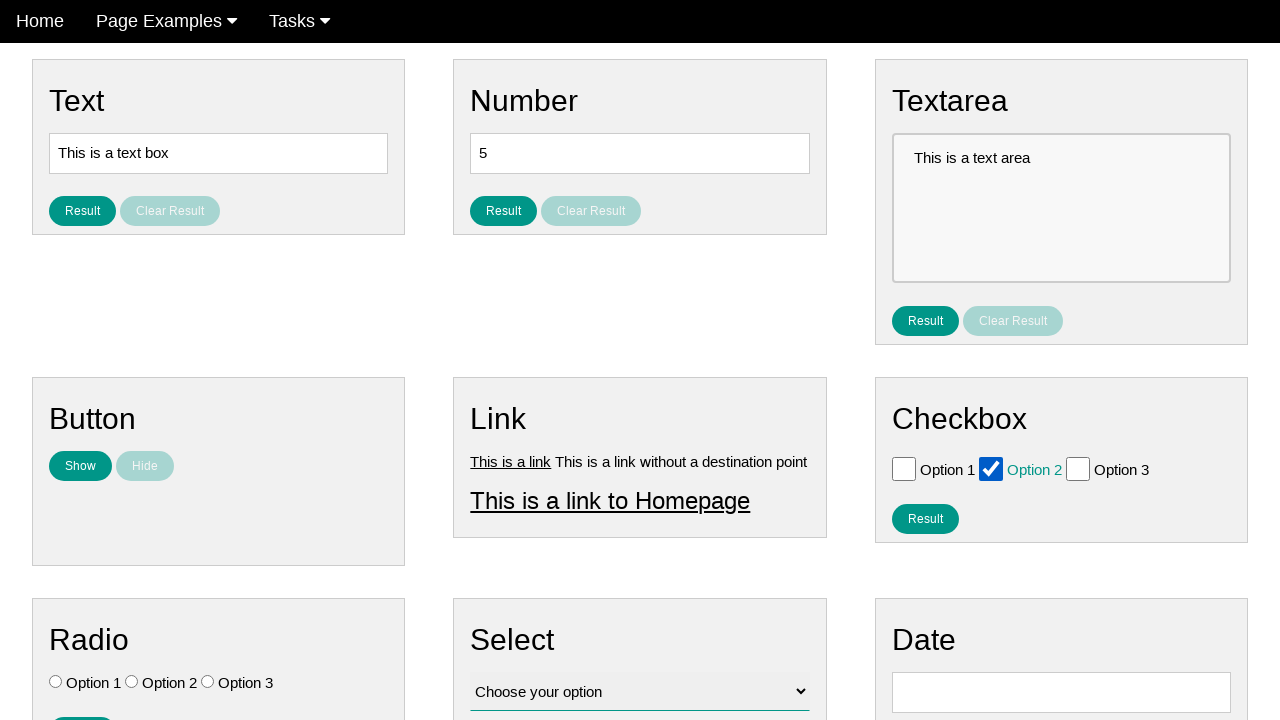

Clicked checkbox 1 to deselect it at (991, 468) on .w3-check[type='checkbox'] >> nth=1
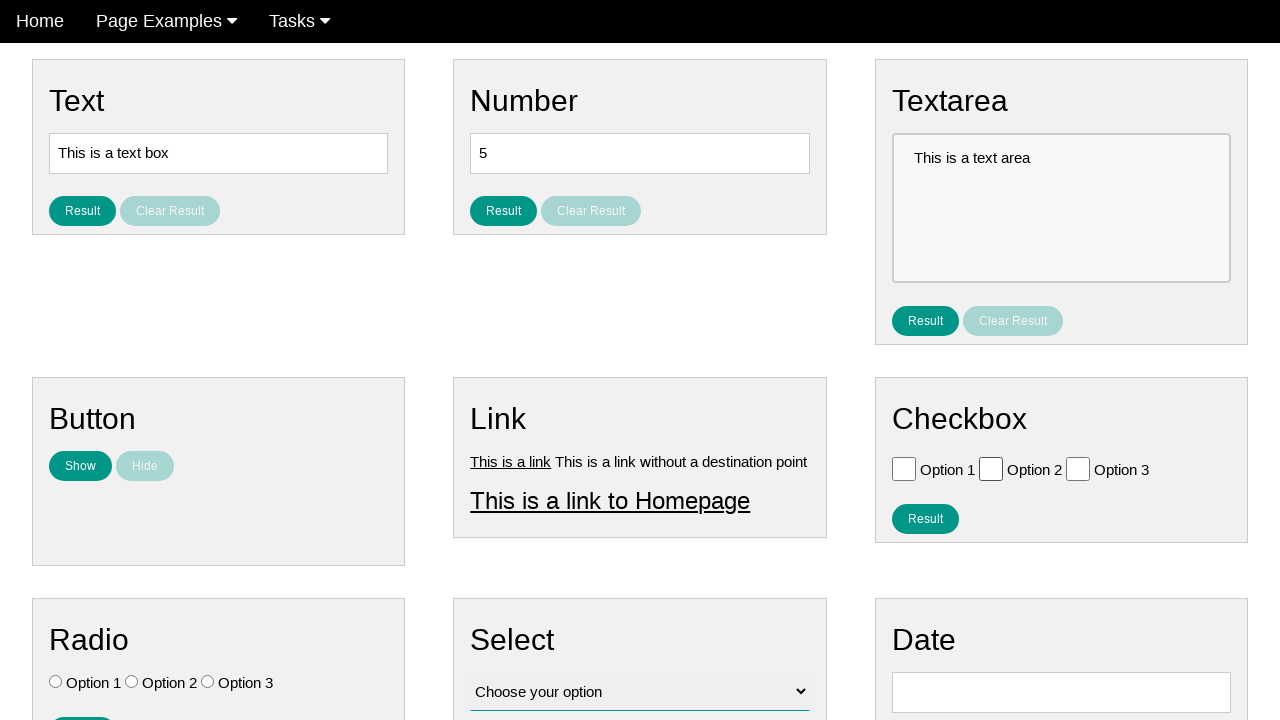

Verified checkbox 1 is now unchecked
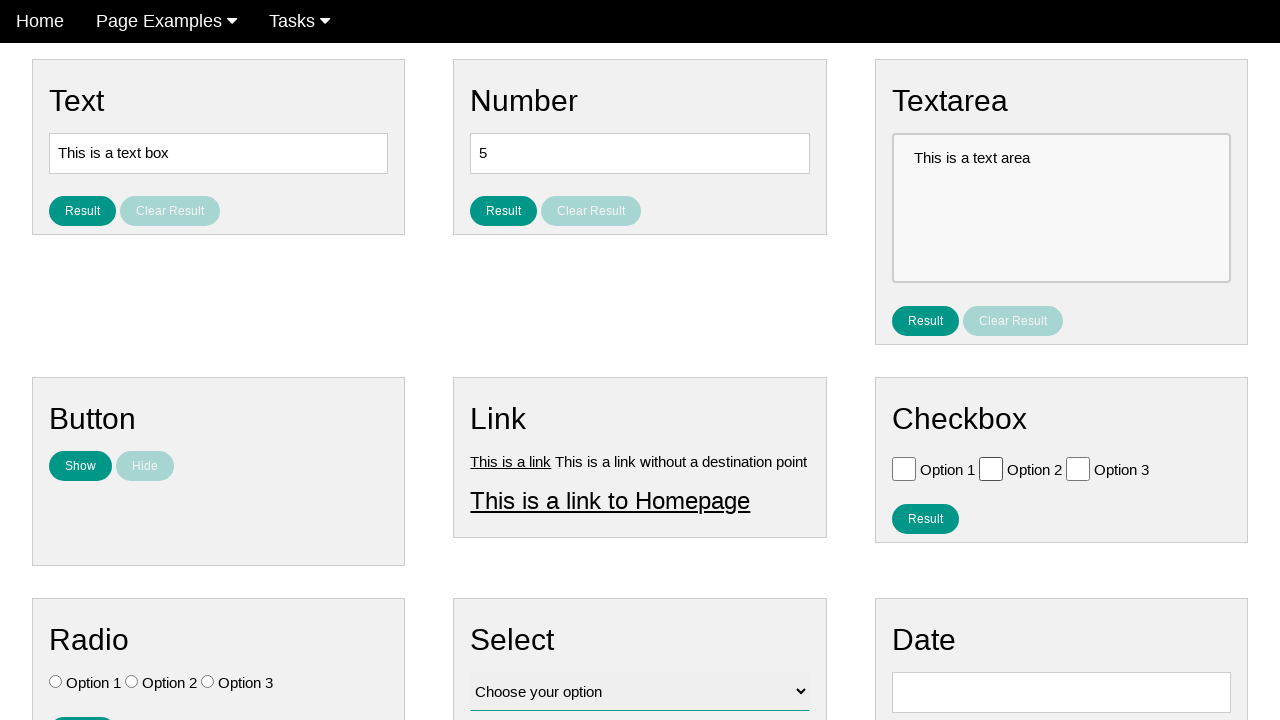

Selected checkbox 2
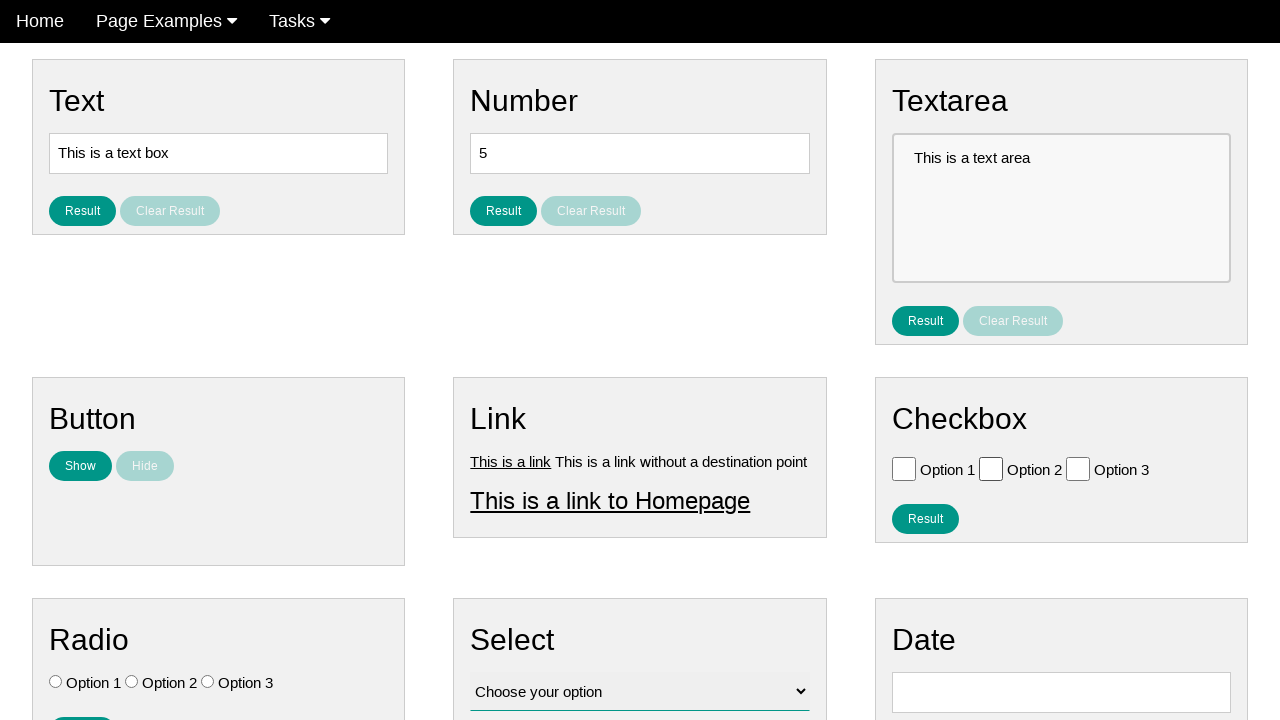

Verified checkbox 2 is initially unchecked
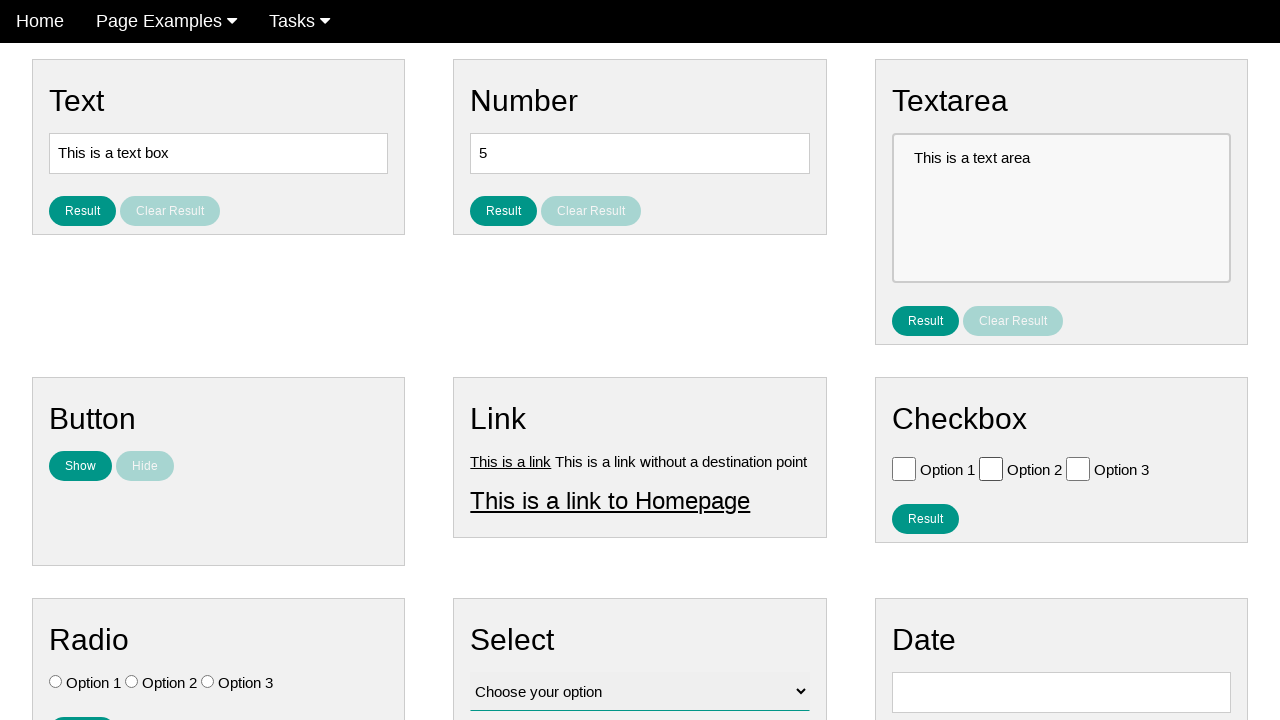

Clicked checkbox 2 to select it at (1078, 468) on .w3-check[type='checkbox'] >> nth=2
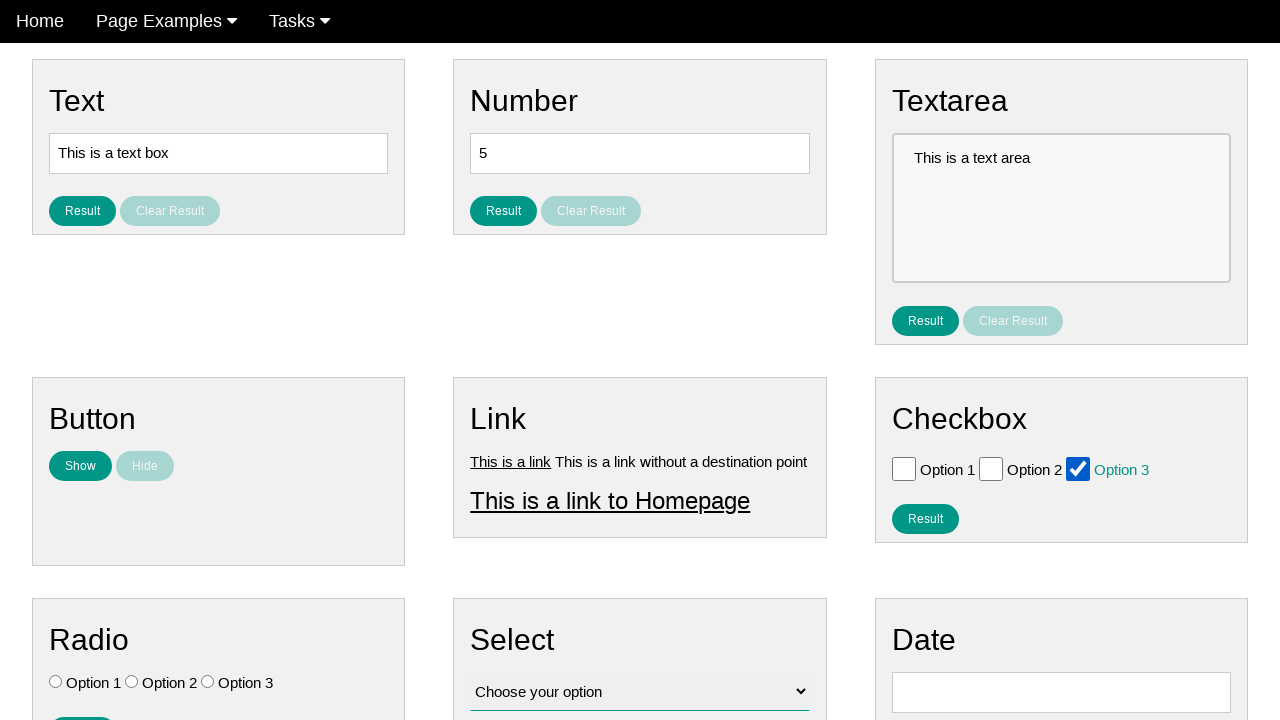

Verified checkbox 2 is now checked
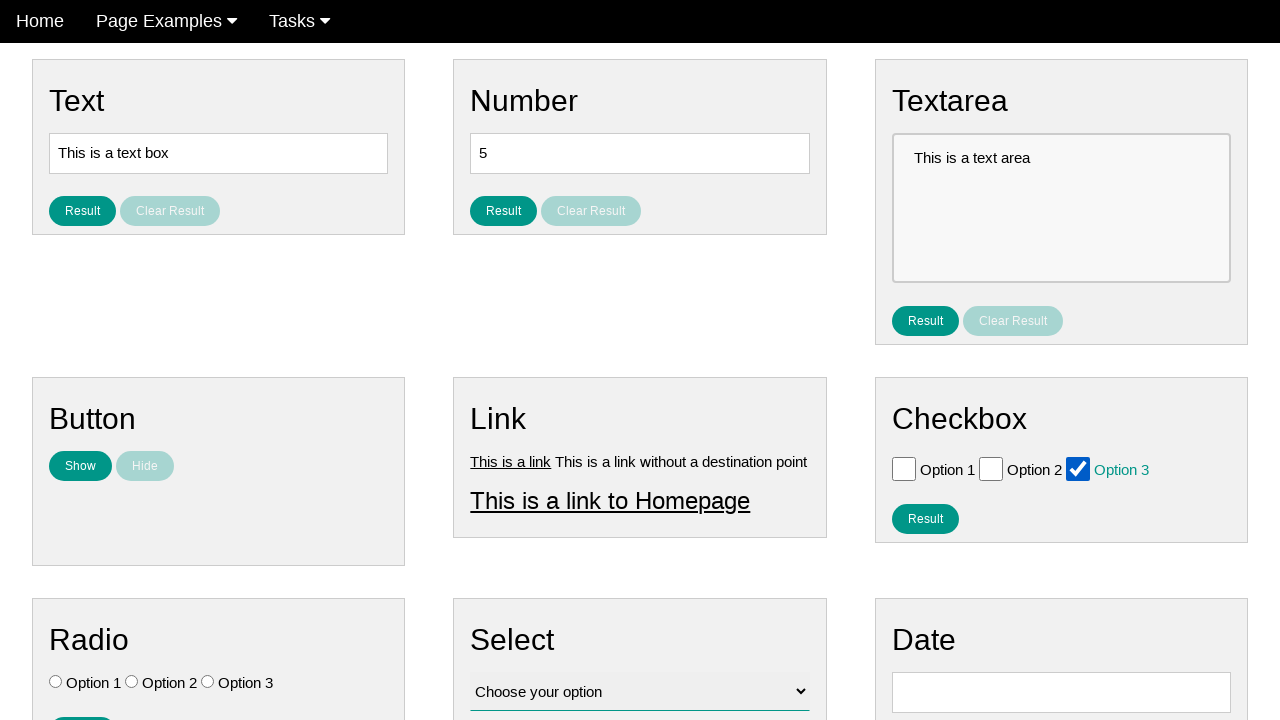

Clicked checkbox 2 to deselect it at (1078, 468) on .w3-check[type='checkbox'] >> nth=2
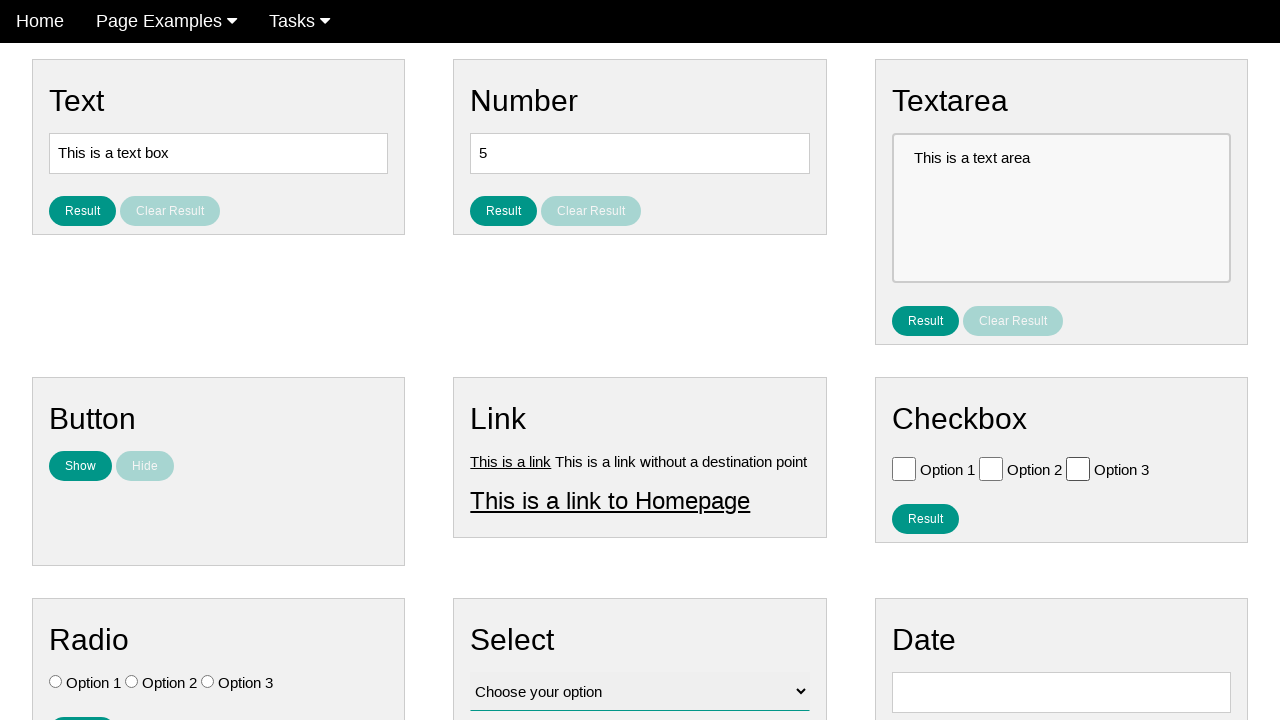

Verified checkbox 2 is now unchecked
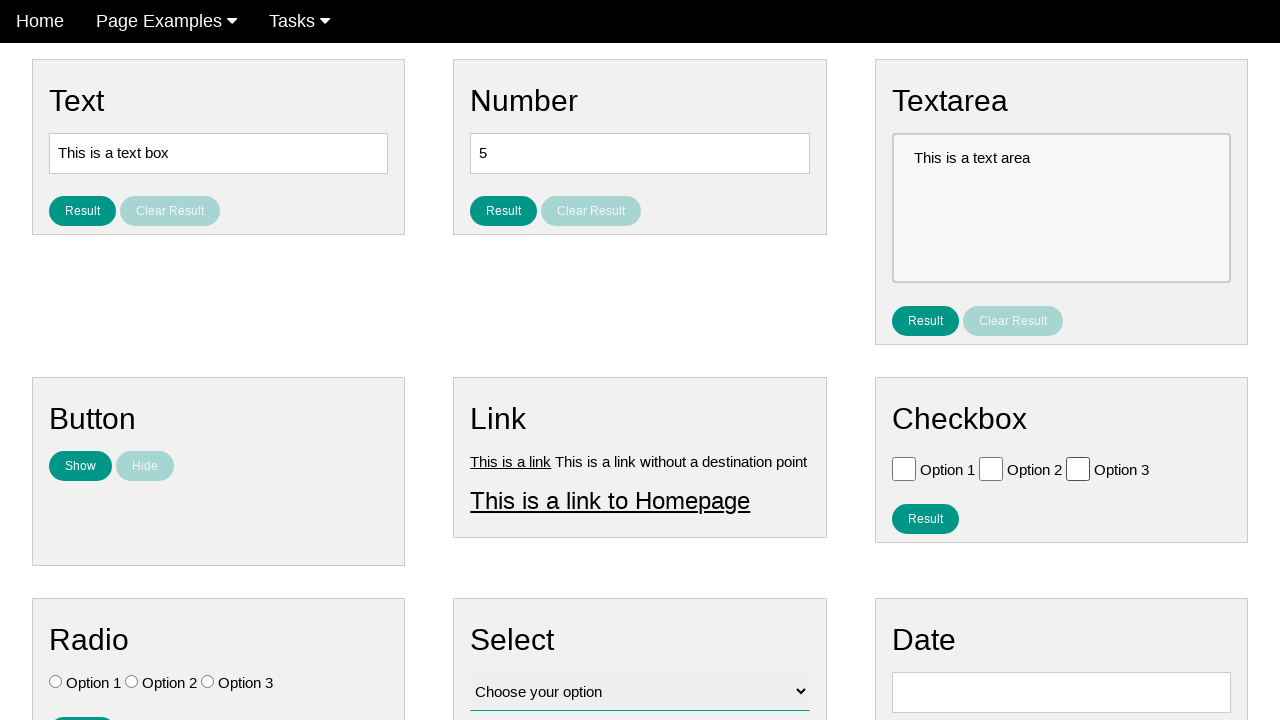

Located Option 1 checkbox
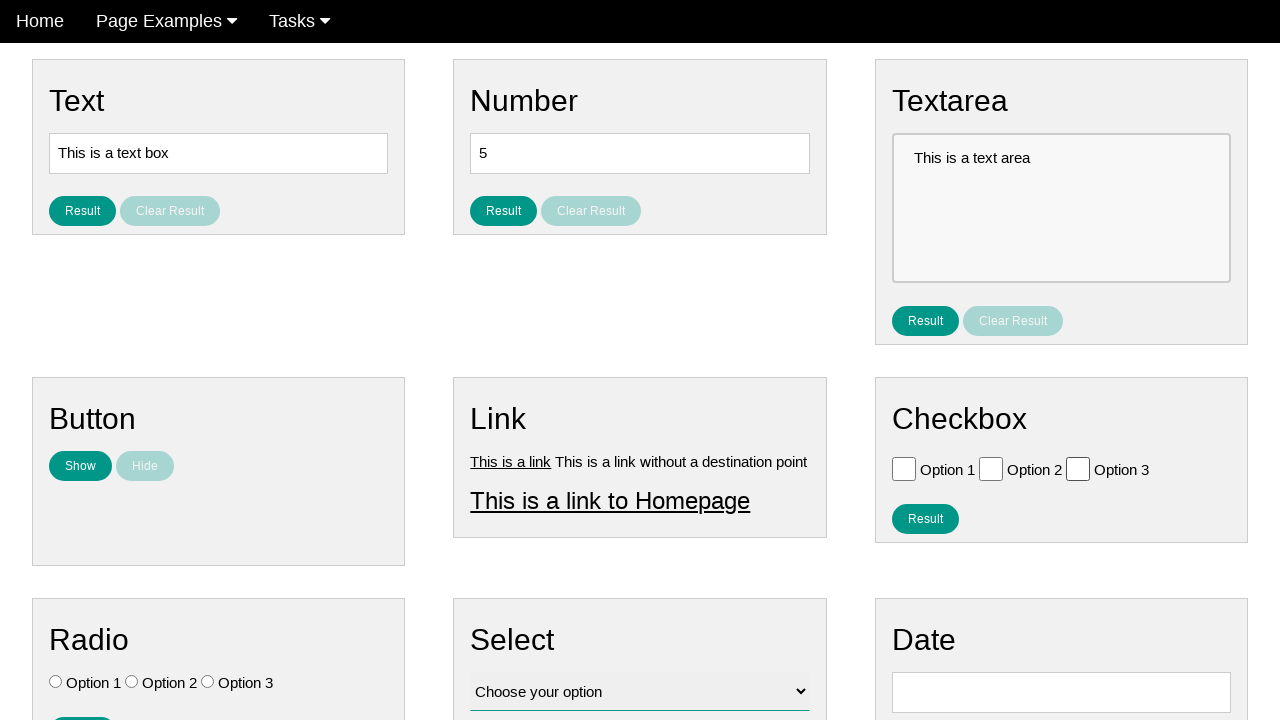

Located Option 2 checkbox
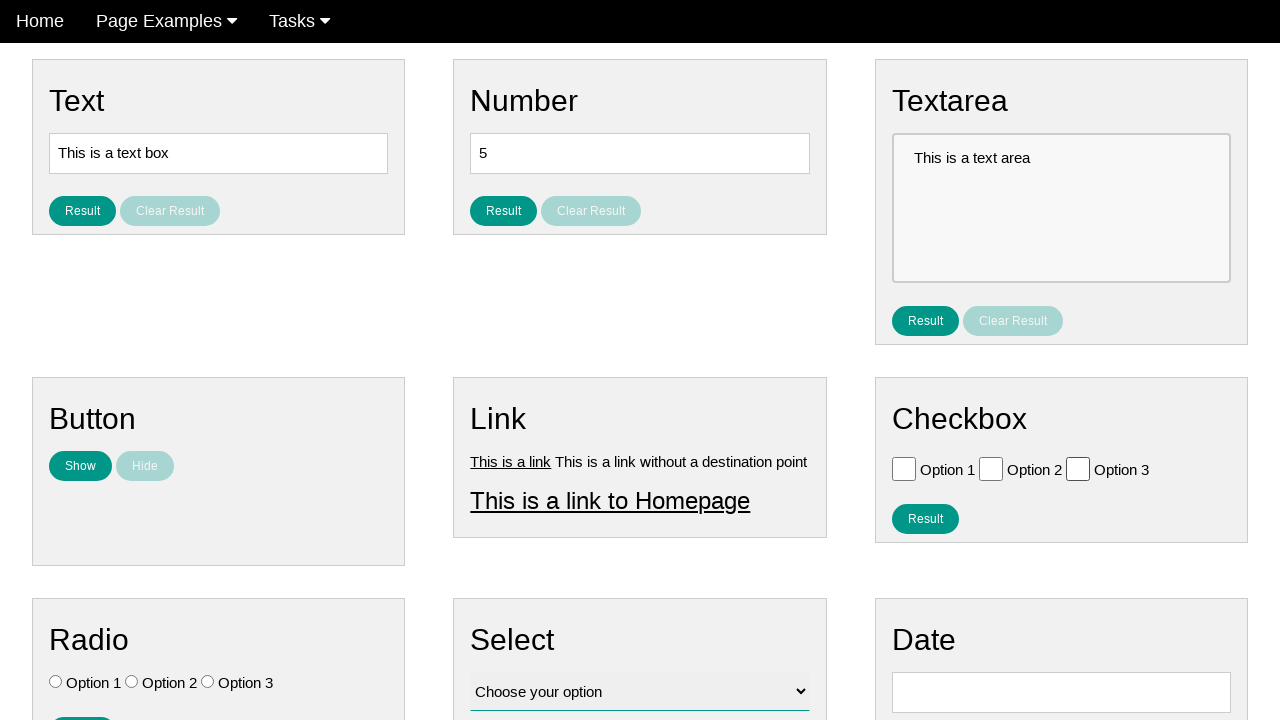

Located Option 3 checkbox
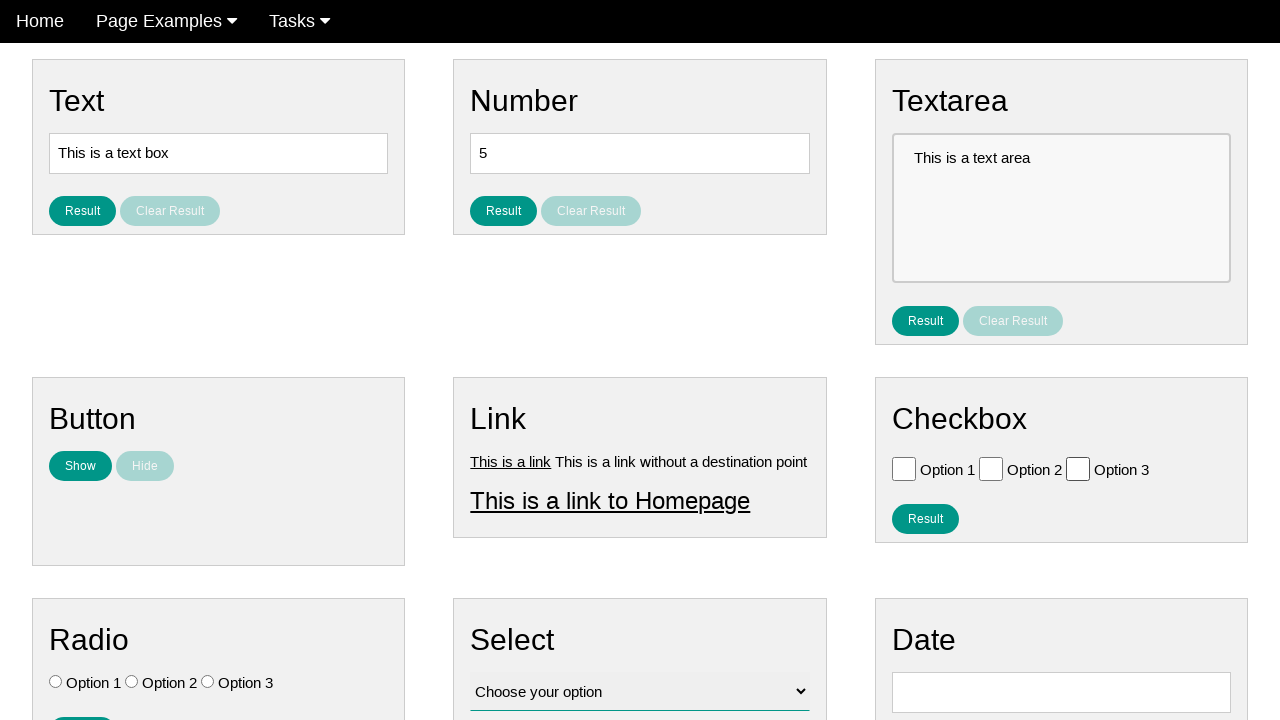

Clicked Option 2 checkbox to select it at (991, 468) on .w3-check[value='Option 2'][type='checkbox']
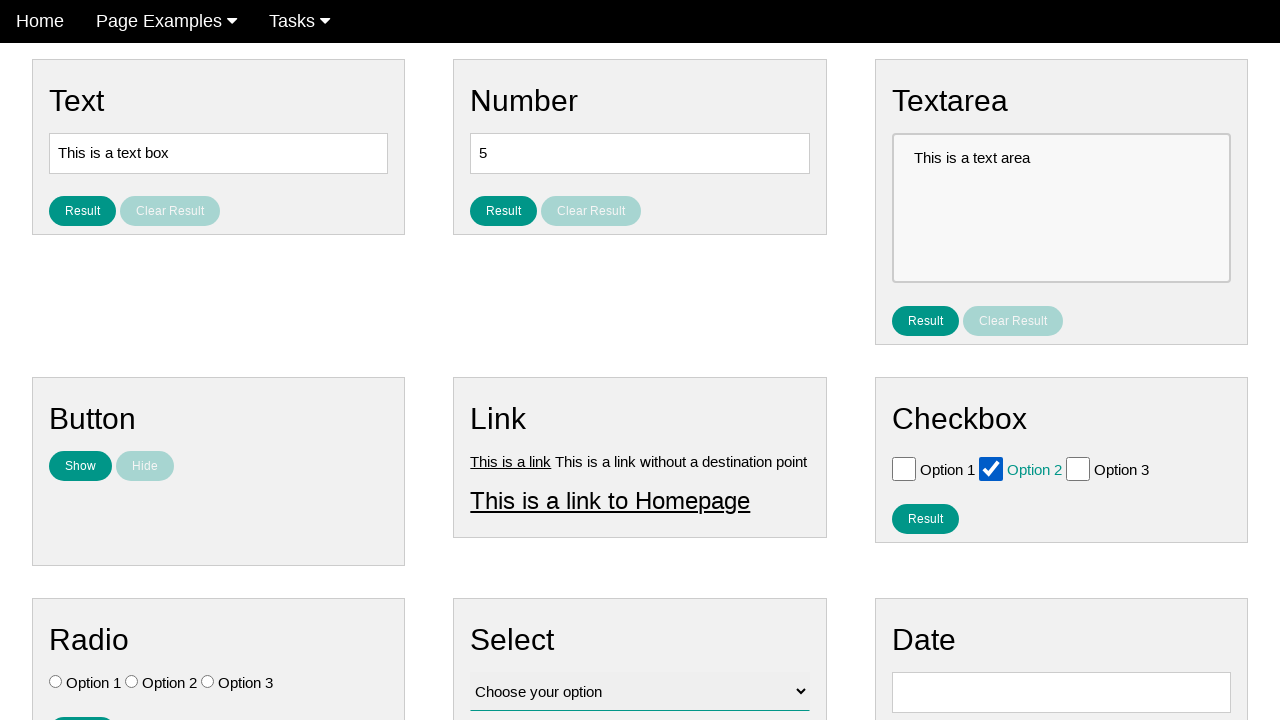

Verified Option 1 is not checked
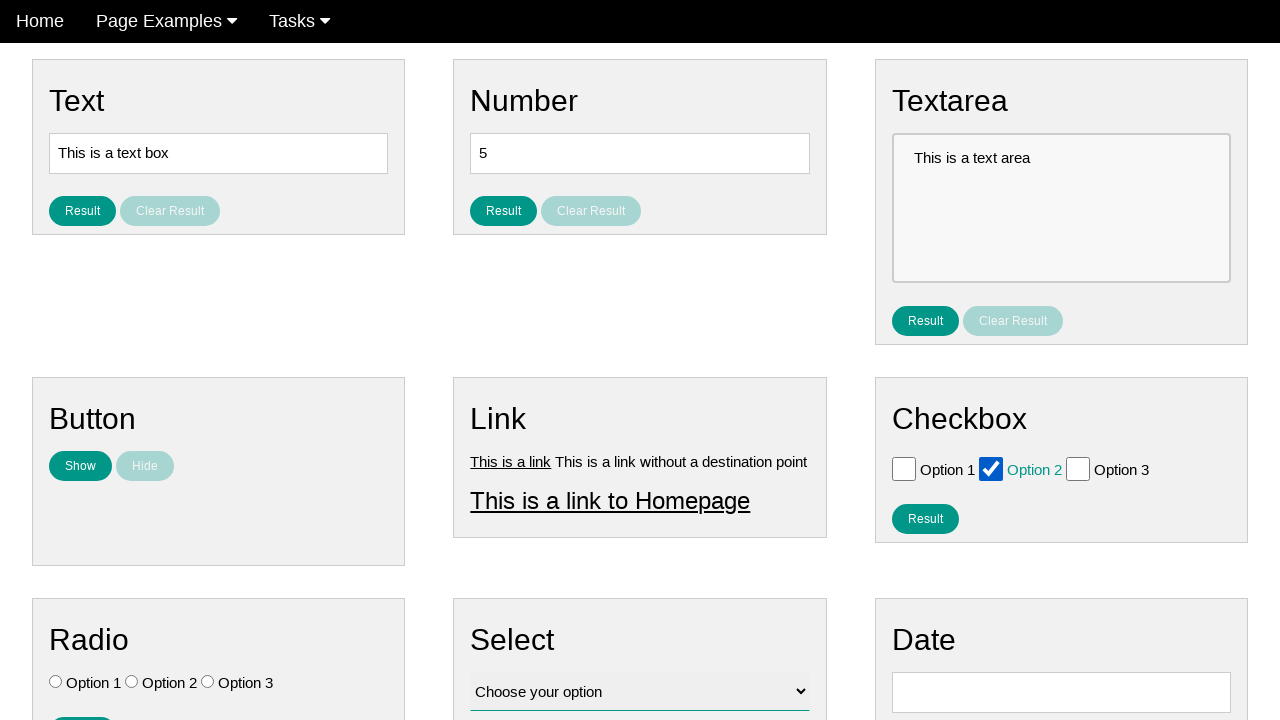

Verified Option 2 is checked
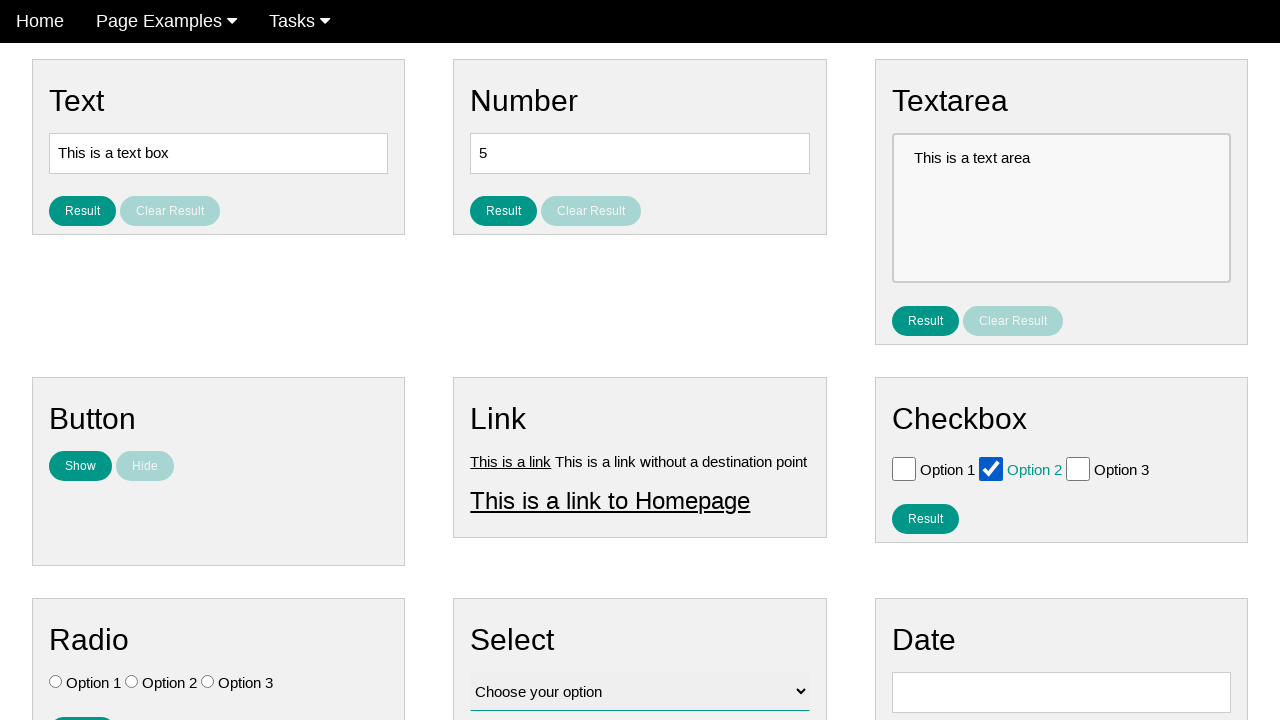

Verified Option 3 is not checked
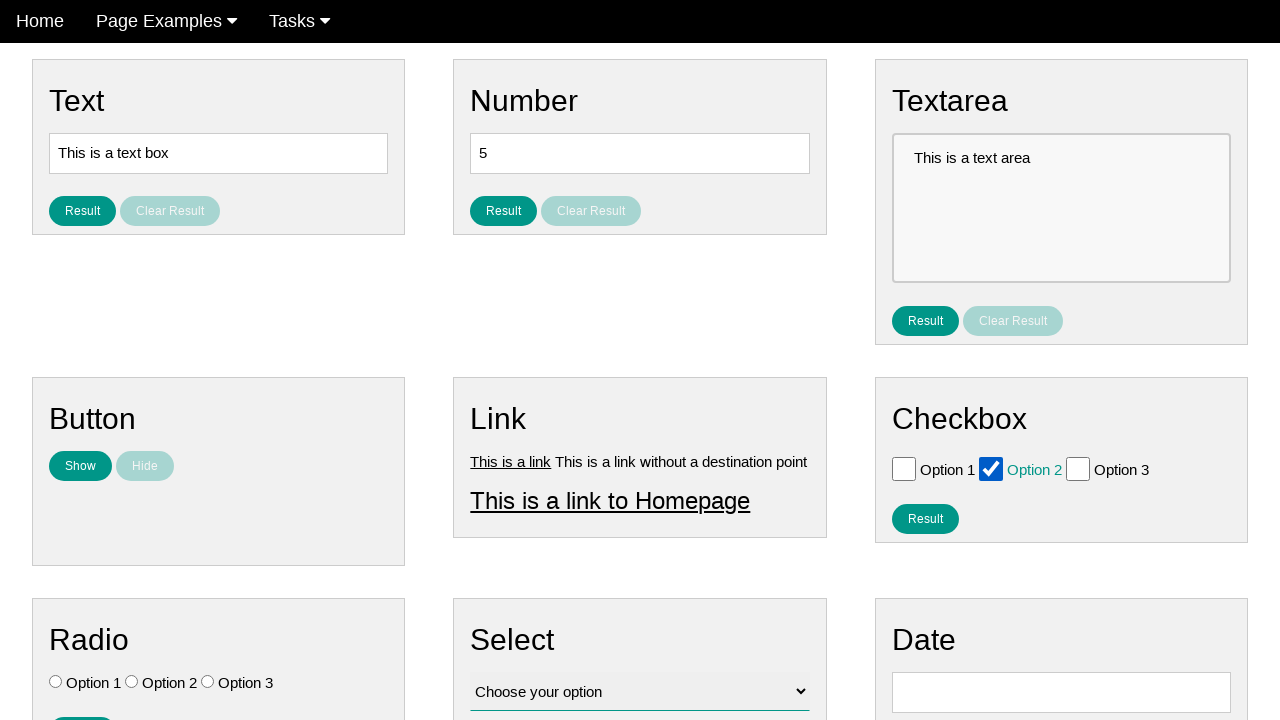

Clicked Option 3 checkbox to select it at (1078, 468) on .w3-check[value='Option 3'][type='checkbox']
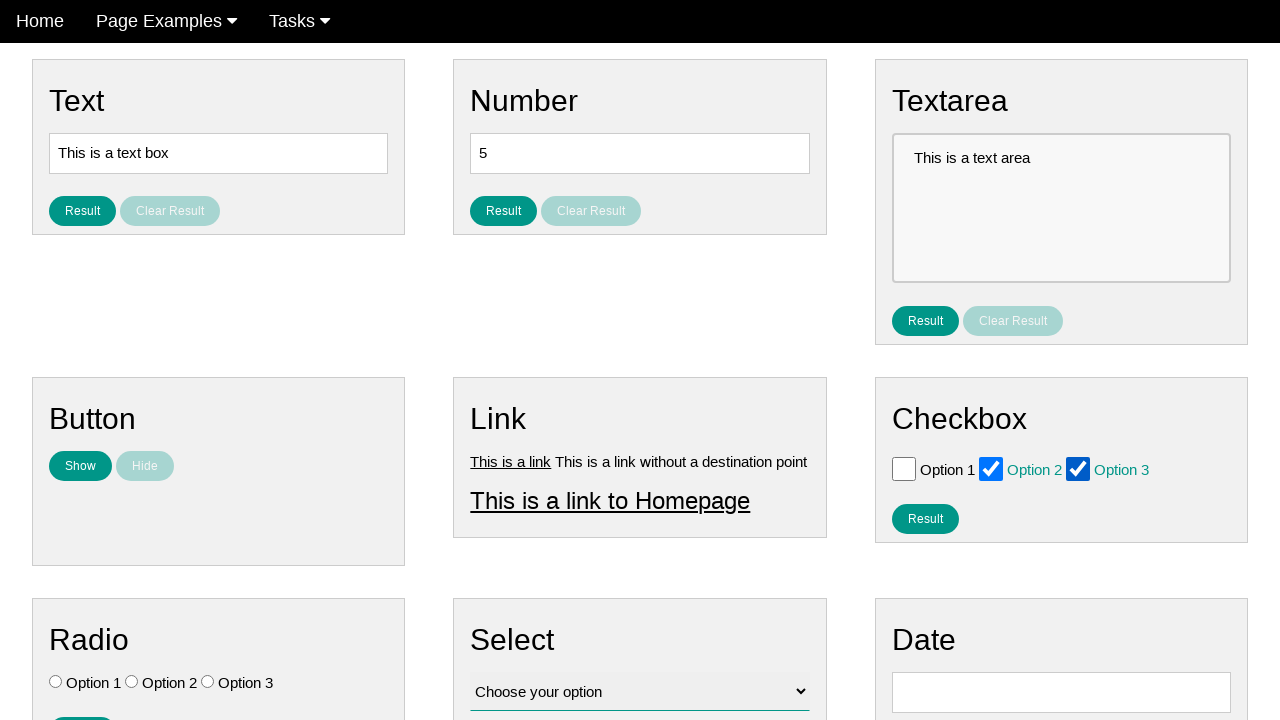

Verified Option 1 is still not checked
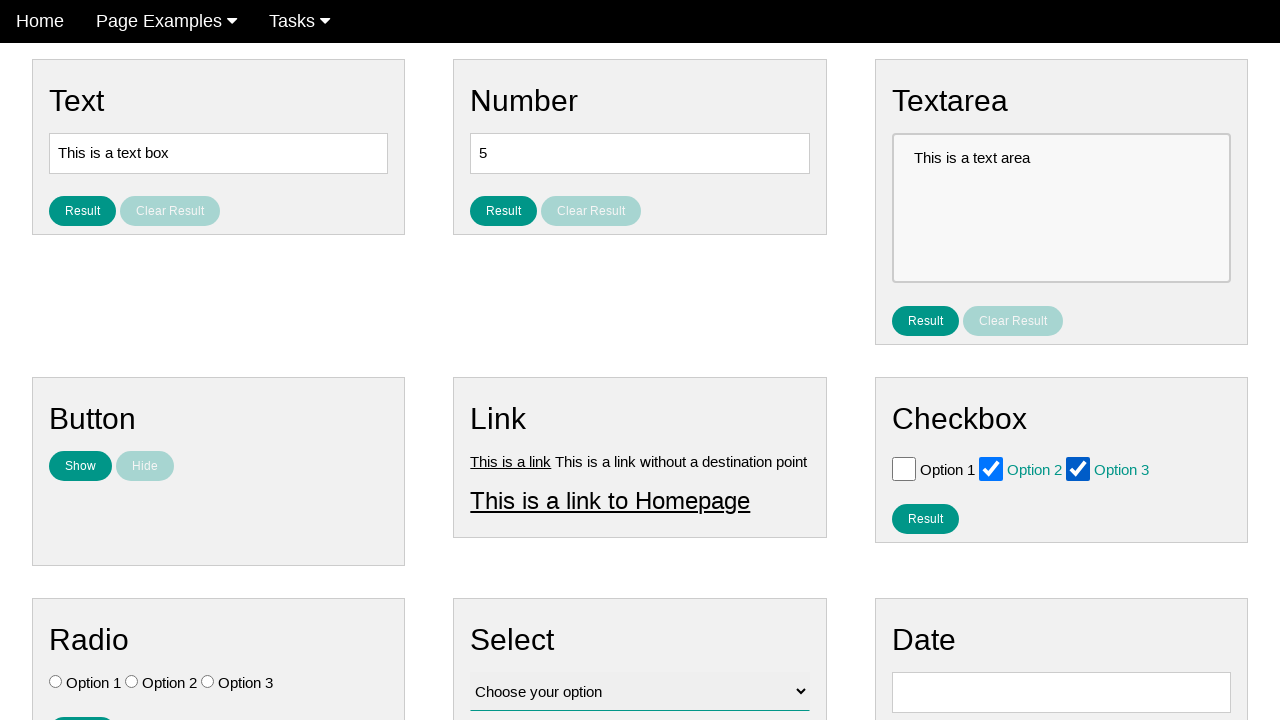

Verified Option 2 is still checked
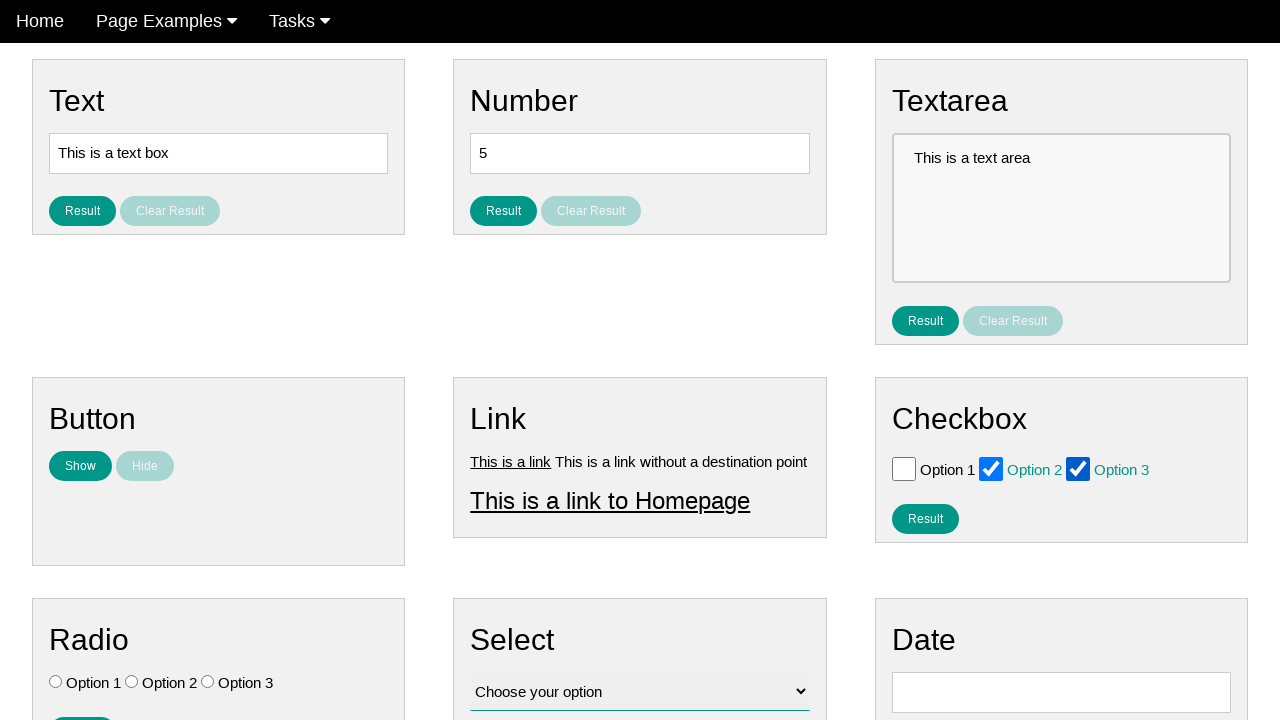

Verified Option 3 is now checked
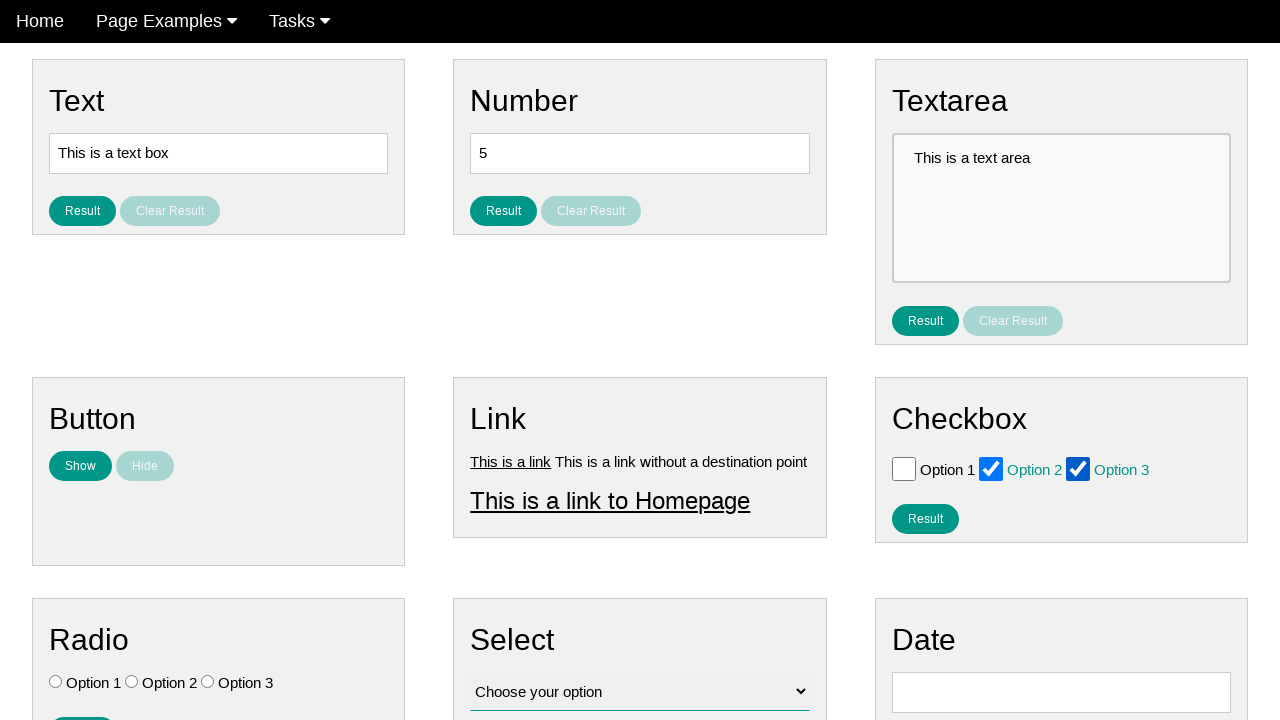

Clicked result button to submit checkbox selections at (925, 518) on #result_button_checkbox
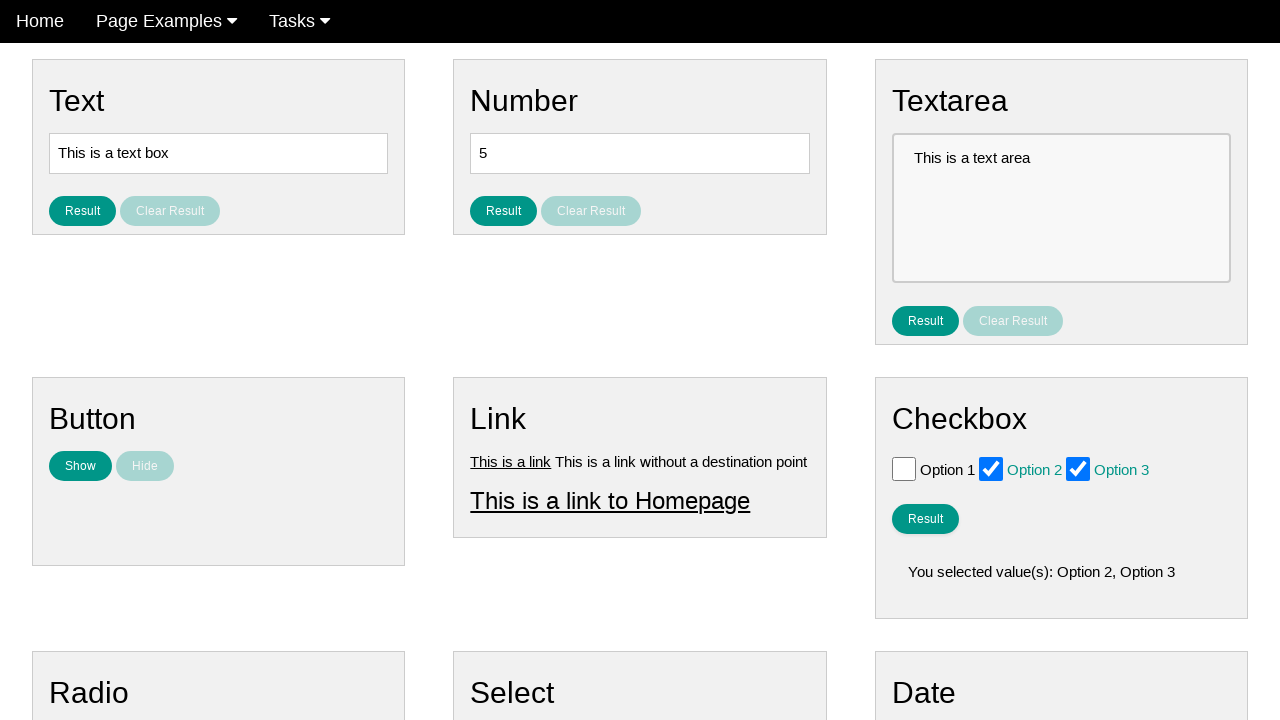

Waited for result text to appear
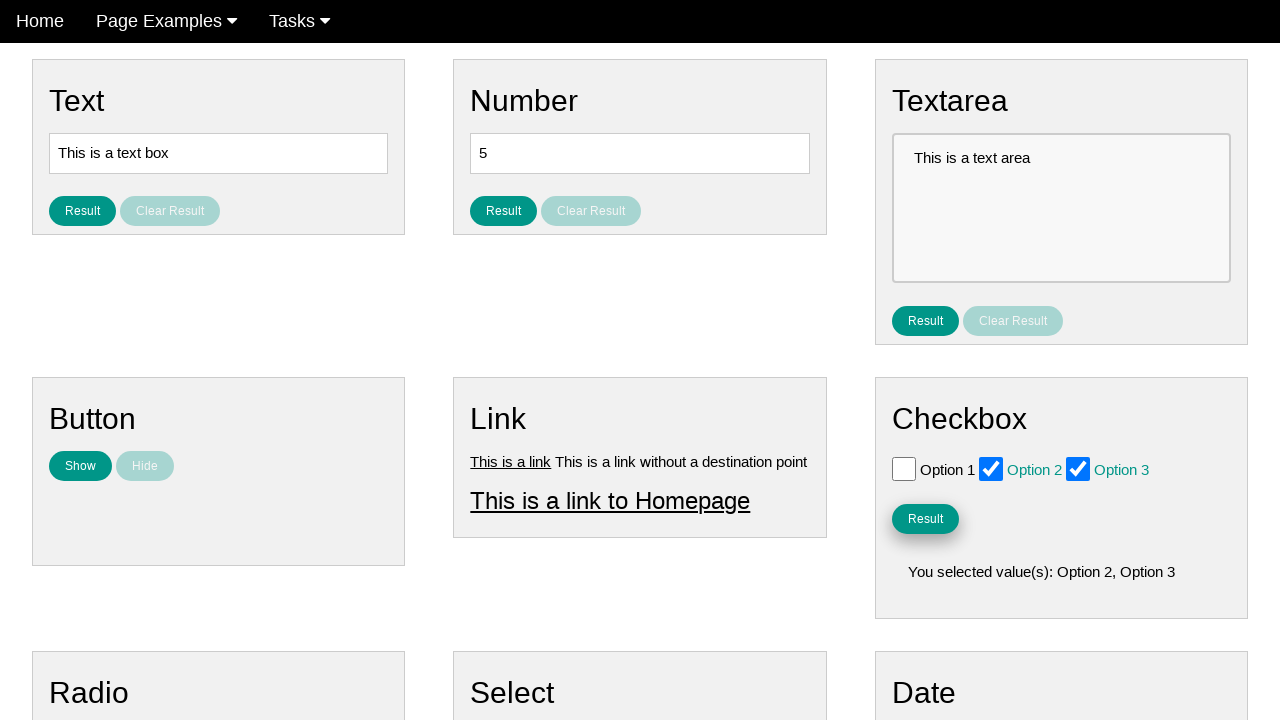

Retrieved result text content
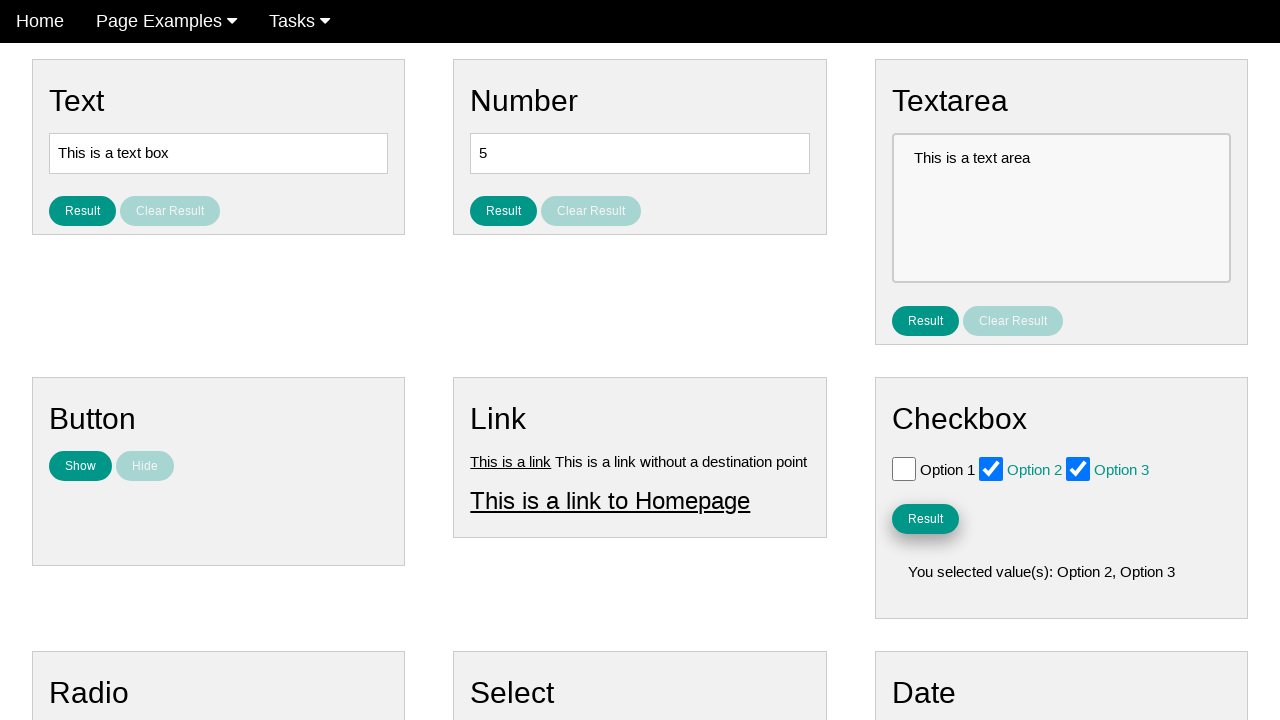

Verified result text contains 'You selected value(s): Option 2, Option 3'
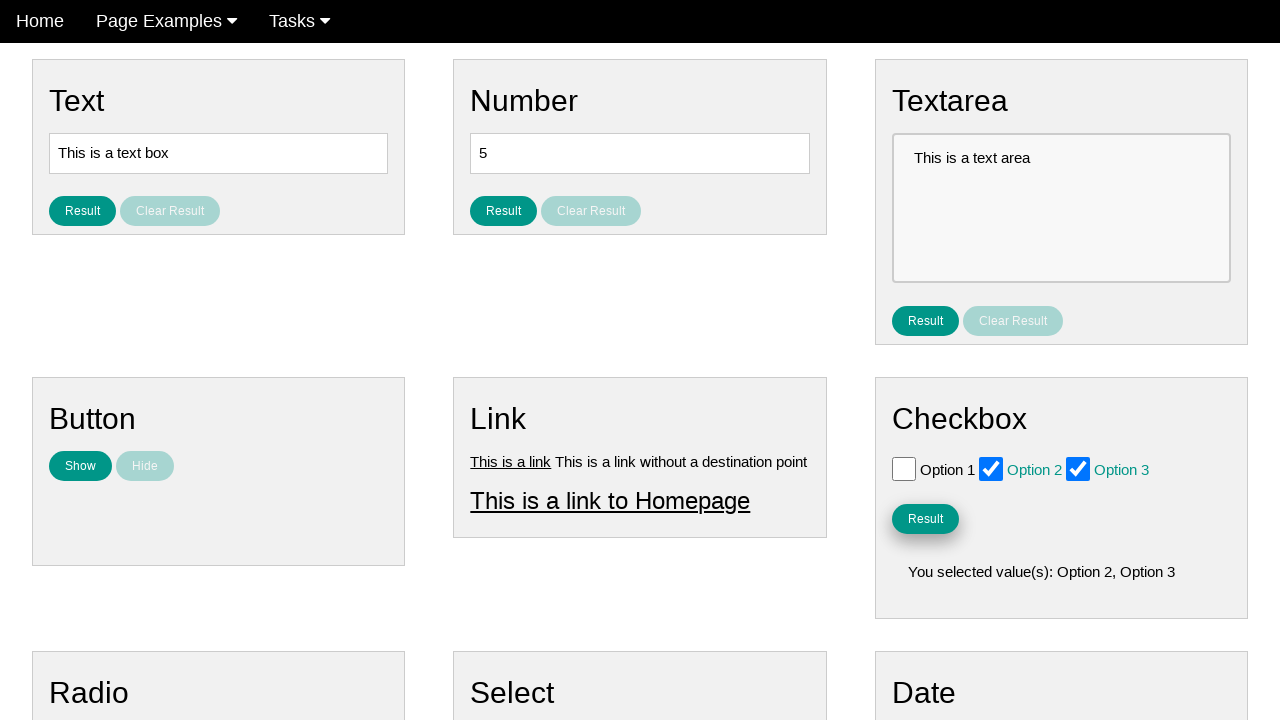

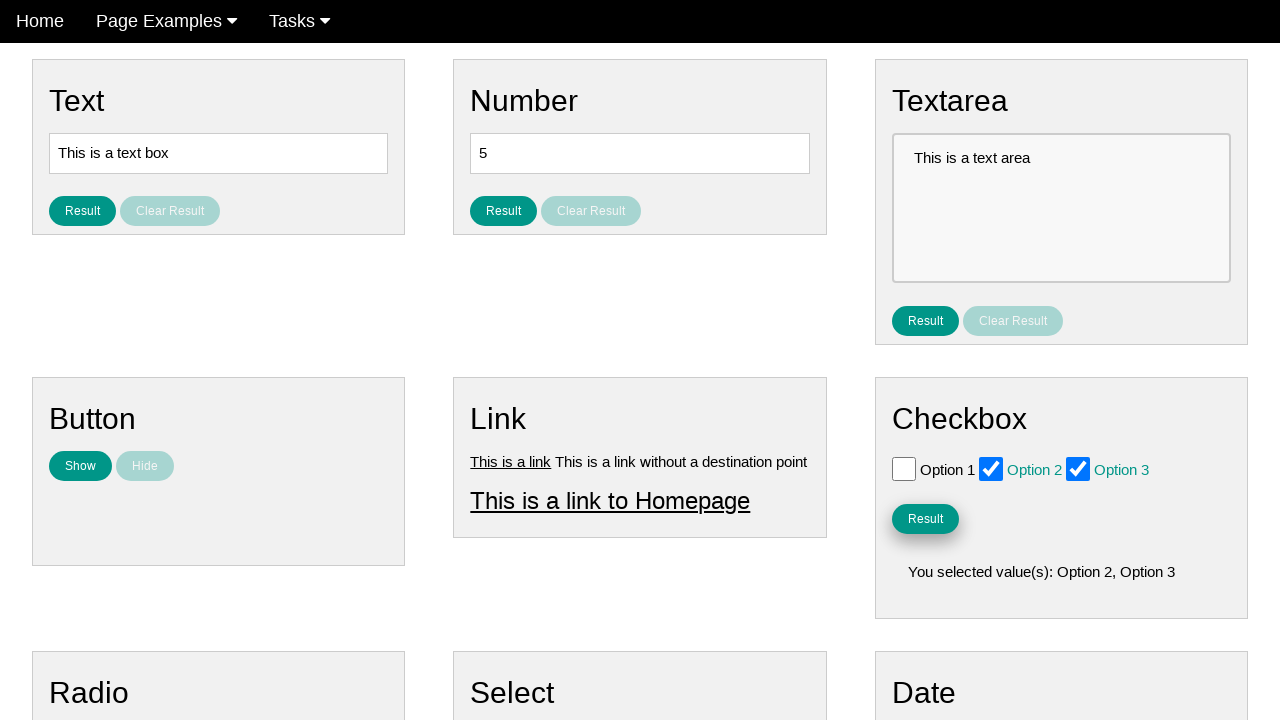